Tests checking if the search box is enabled

Starting URL: https://duckduckgo.com/

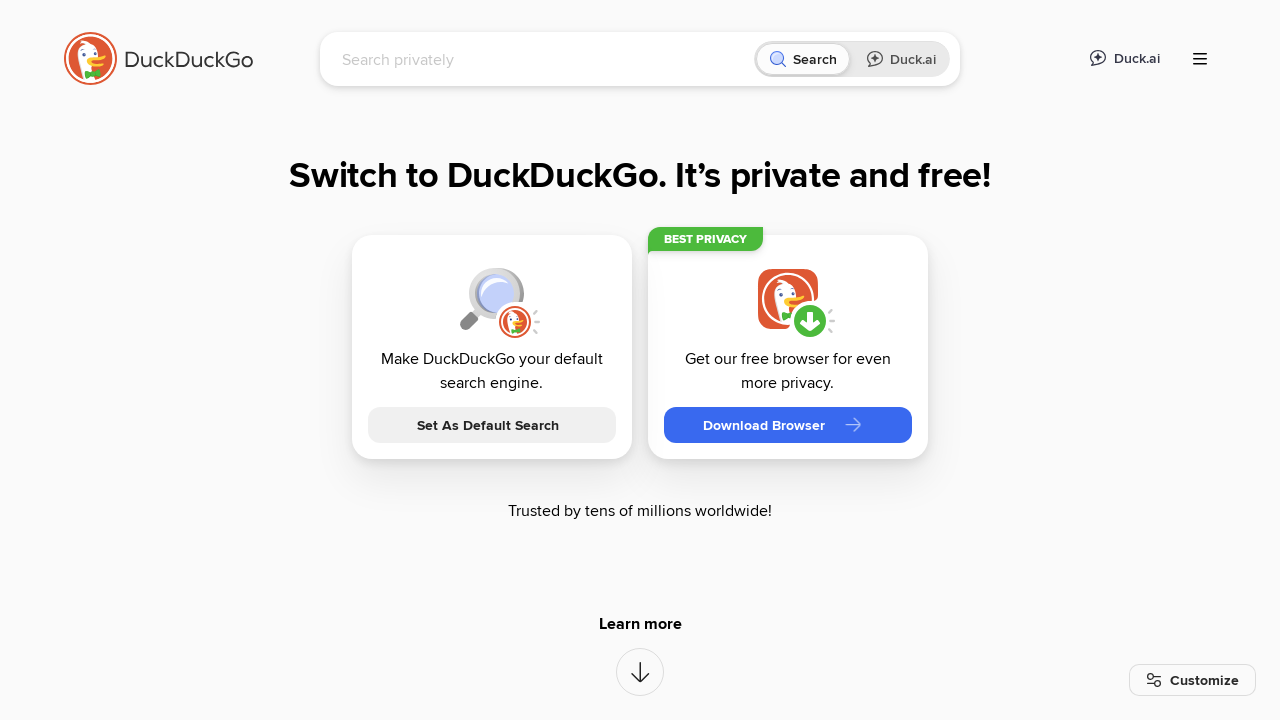

Navigated to DuckDuckGo homepage
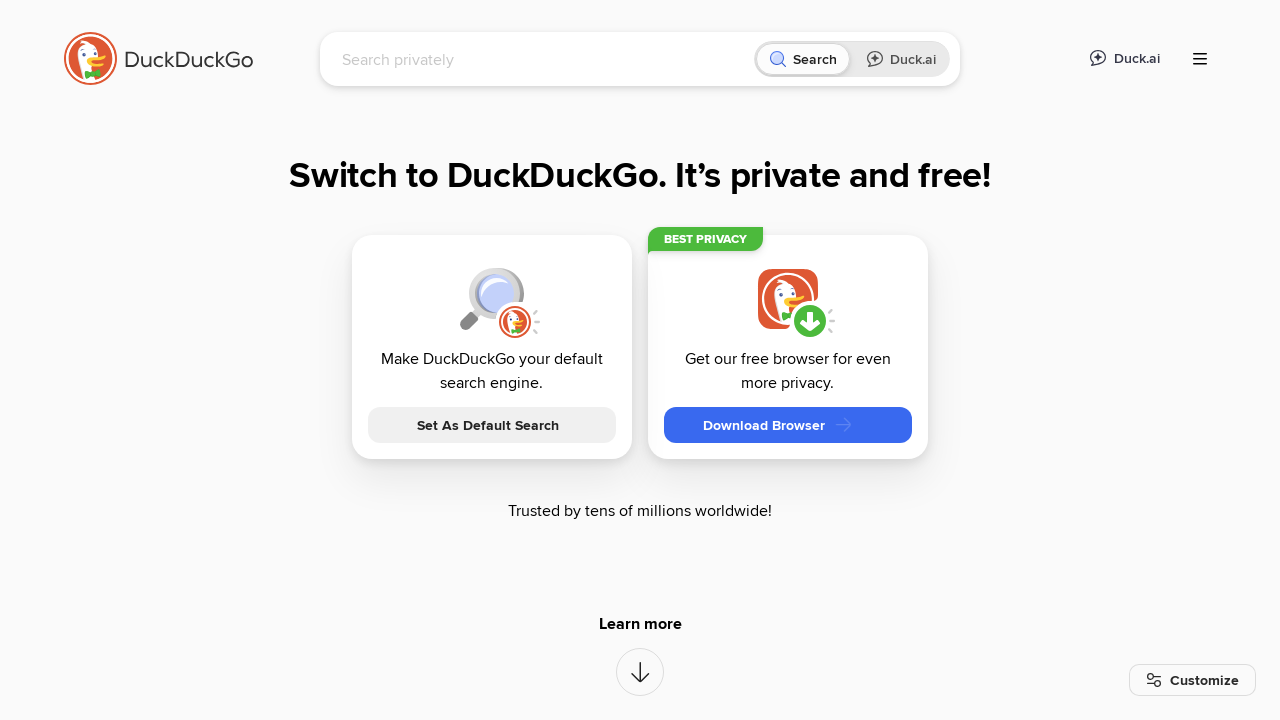

Located search box element
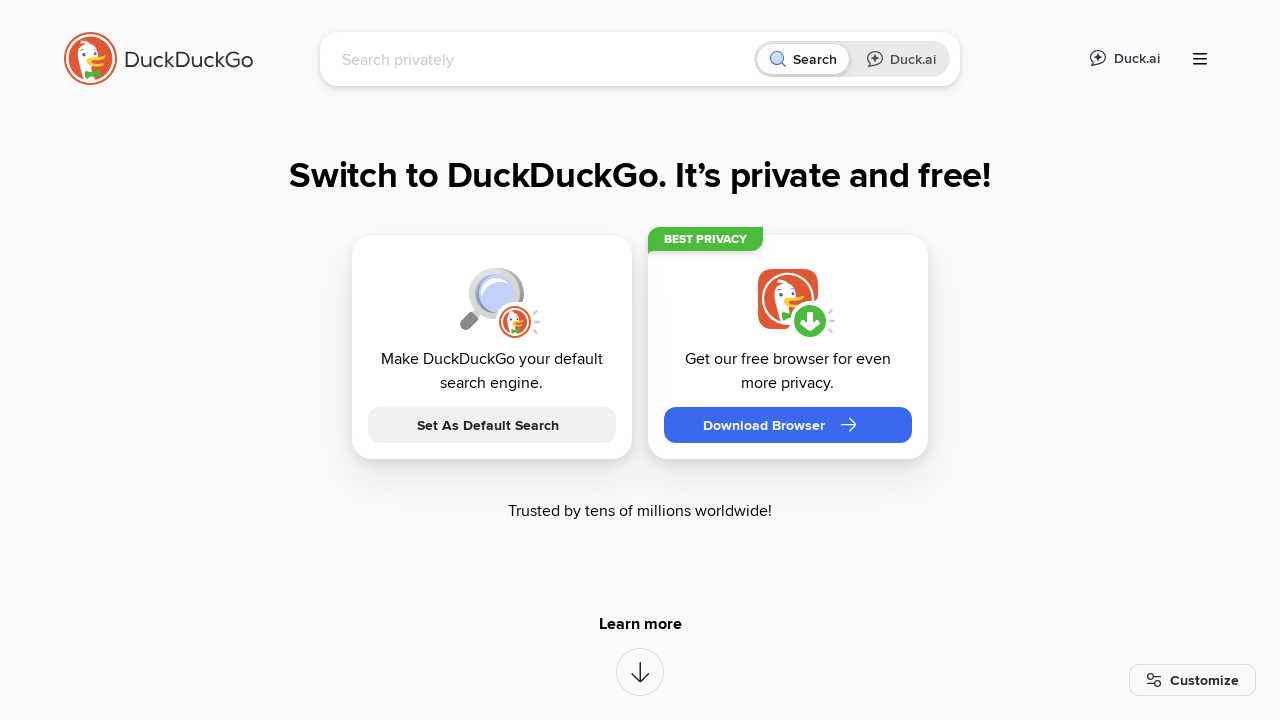

Verified that search box is enabled
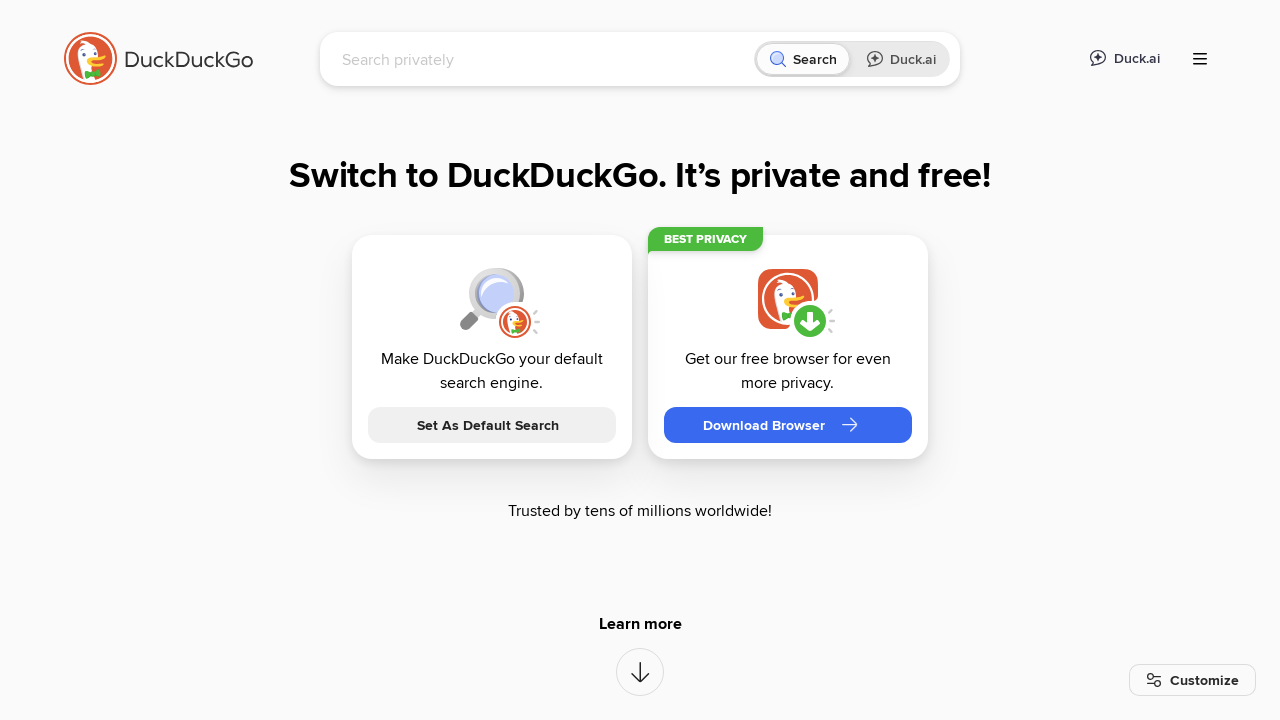

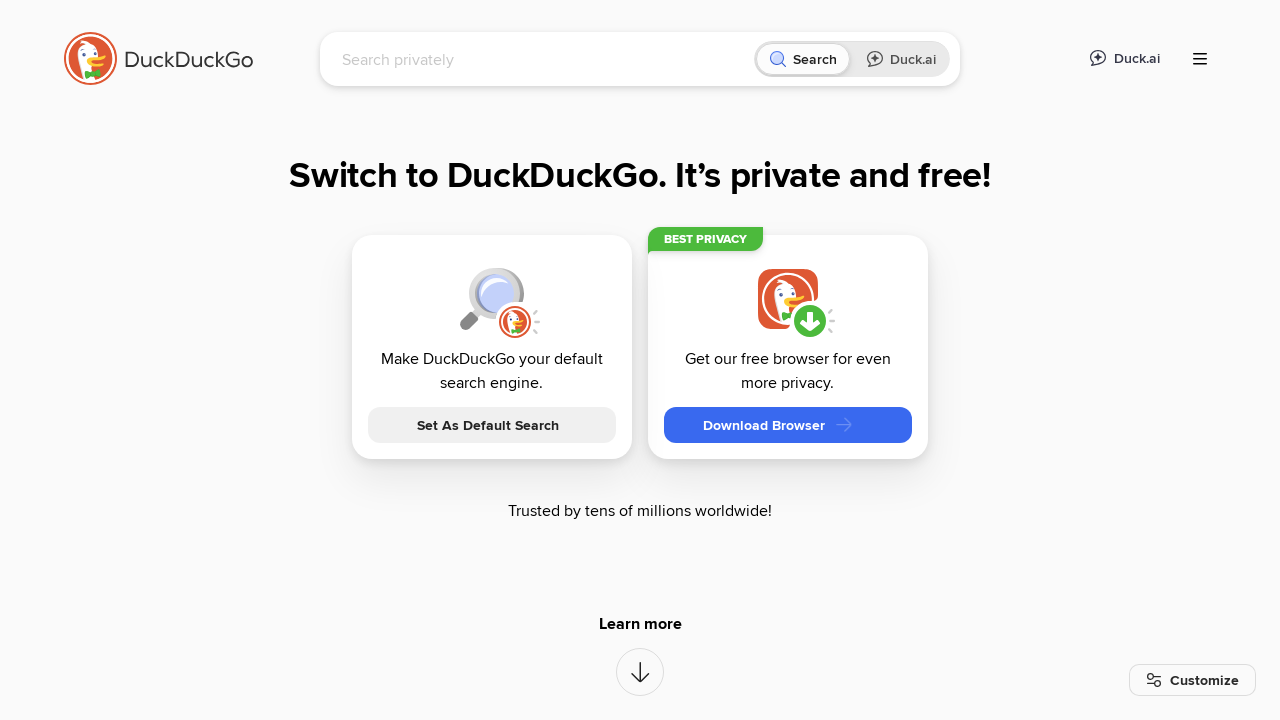